Tests auto-suggestive dropdown functionality by typing a partial search term and selecting a matching option from the dropdown suggestions

Starting URL: https://rahulshettyacademy.com/dropdownsPractise/

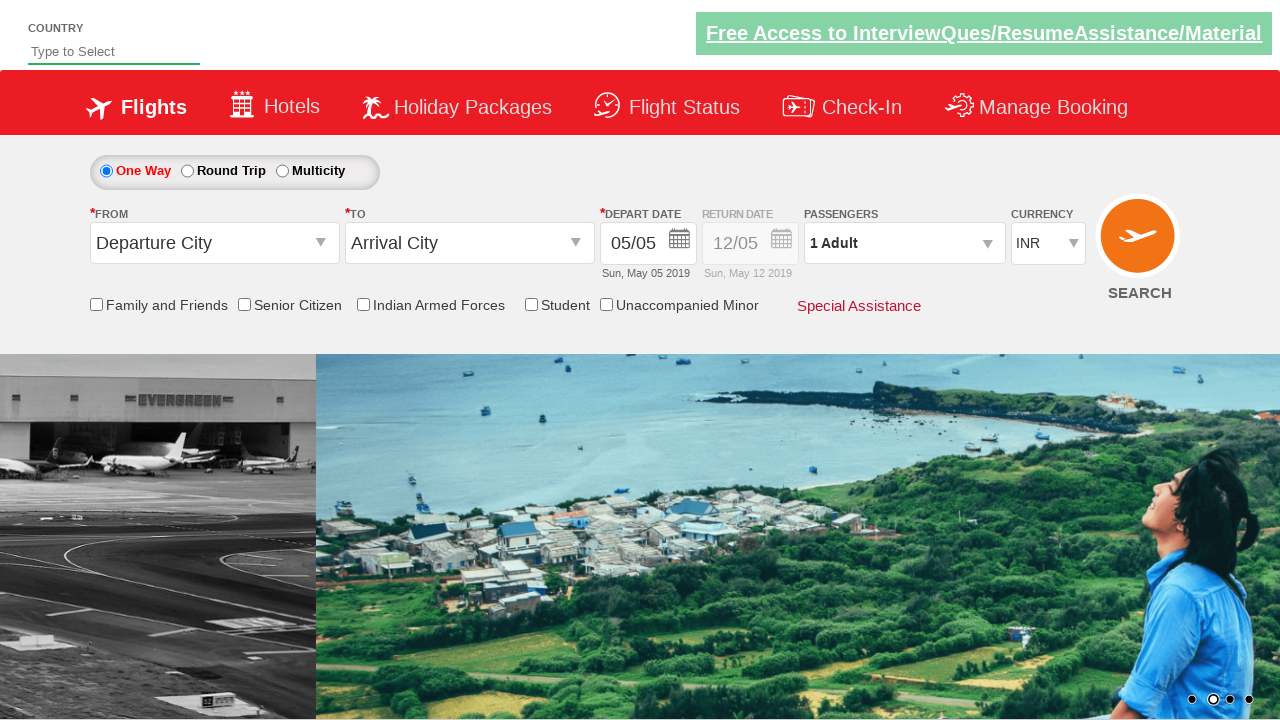

Filled autosuggest field with 'ind' on #autosuggest
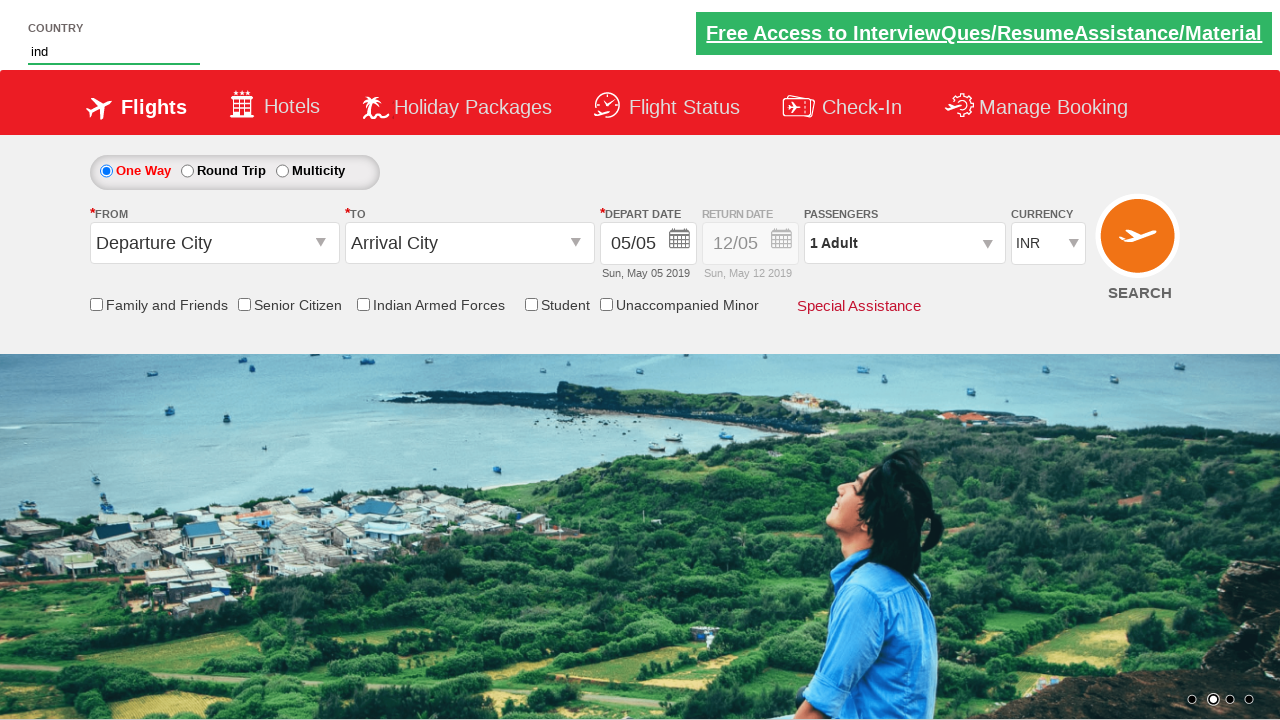

Dropdown suggestions appeared
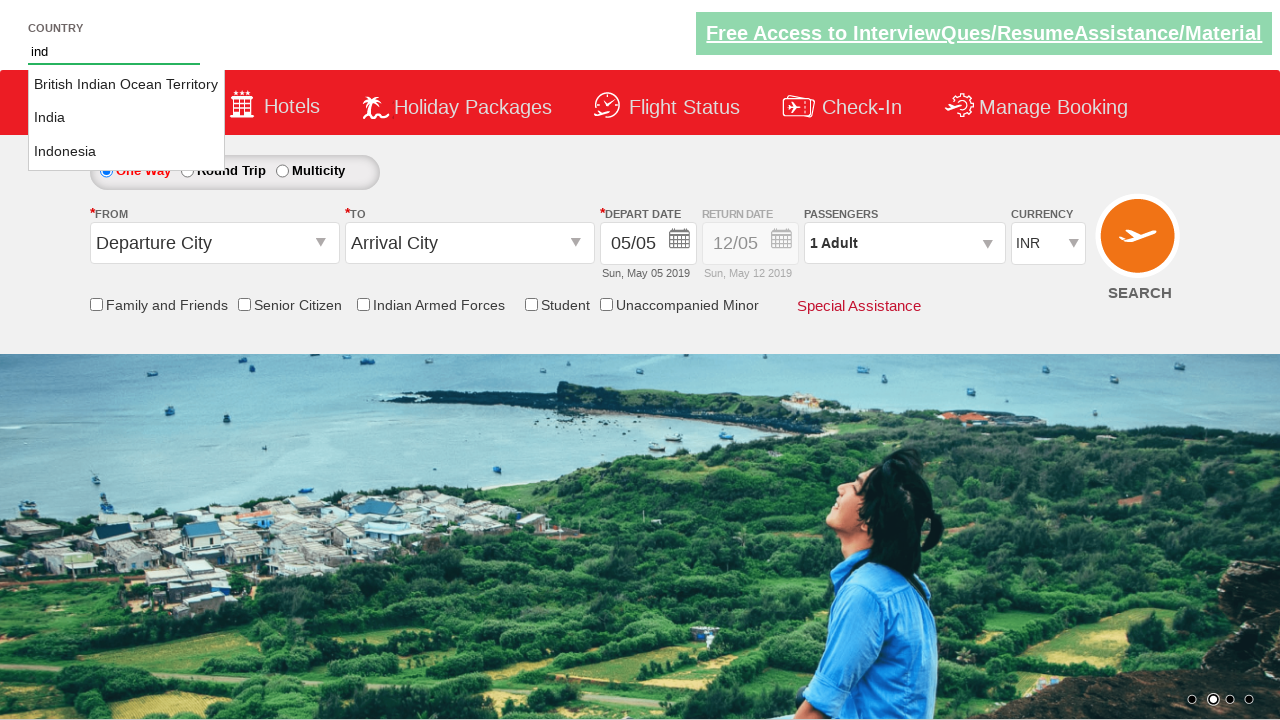

Selected 'India' from dropdown suggestions at (126, 118) on li.ui-menu-item a >> nth=1
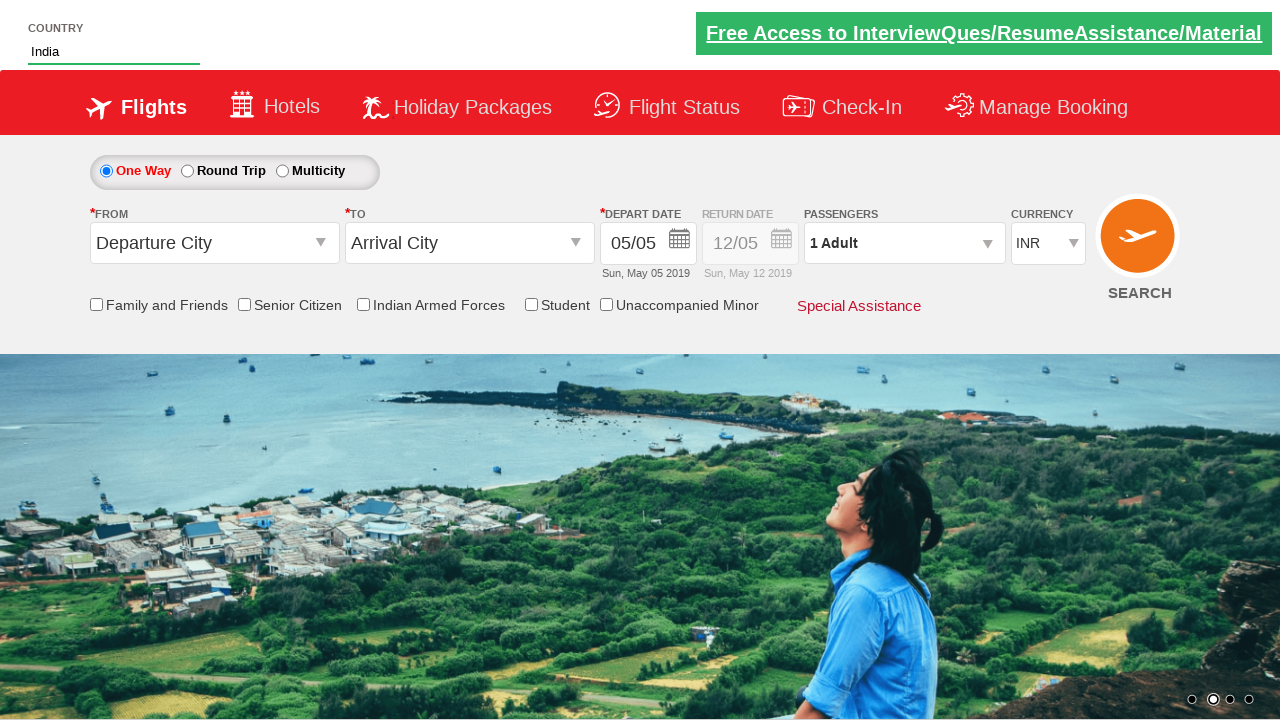

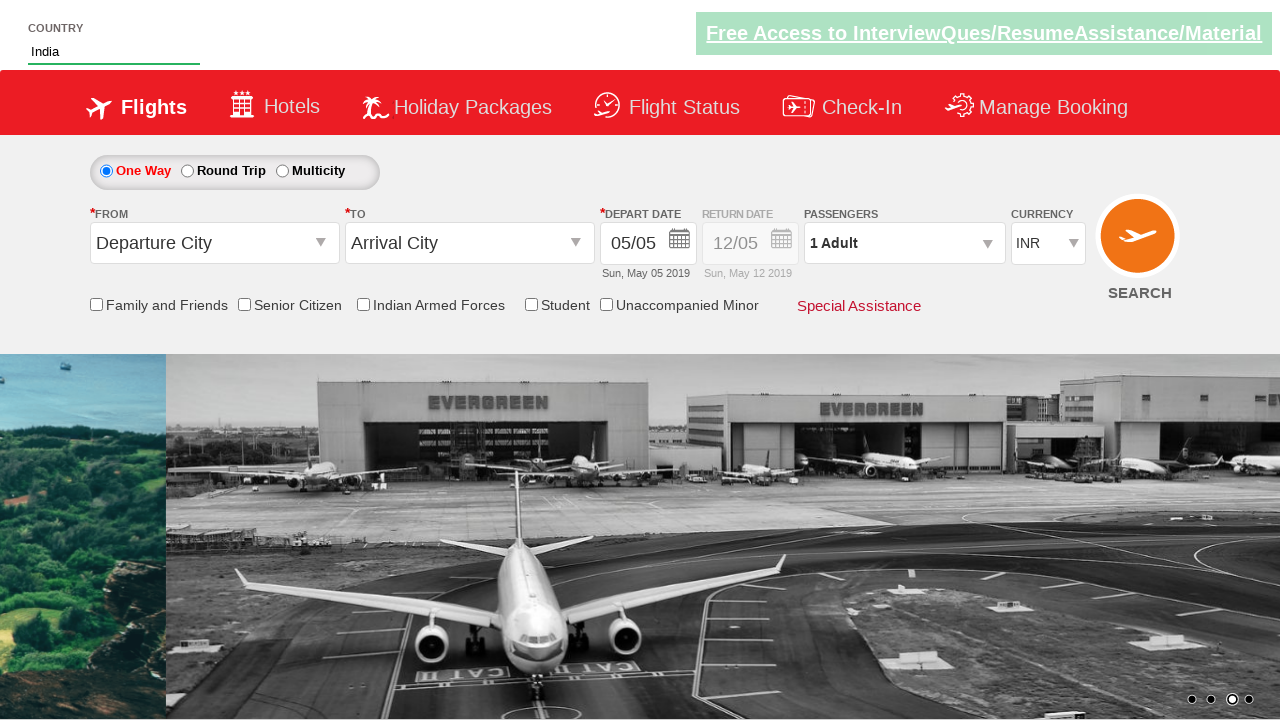